Tests JavaScript alert handling by scrolling to a button element and accepting an alert dialog on a JavaScript tutorial page

Starting URL: http://www.tizag.com/javascriptT/javascriptalert.php

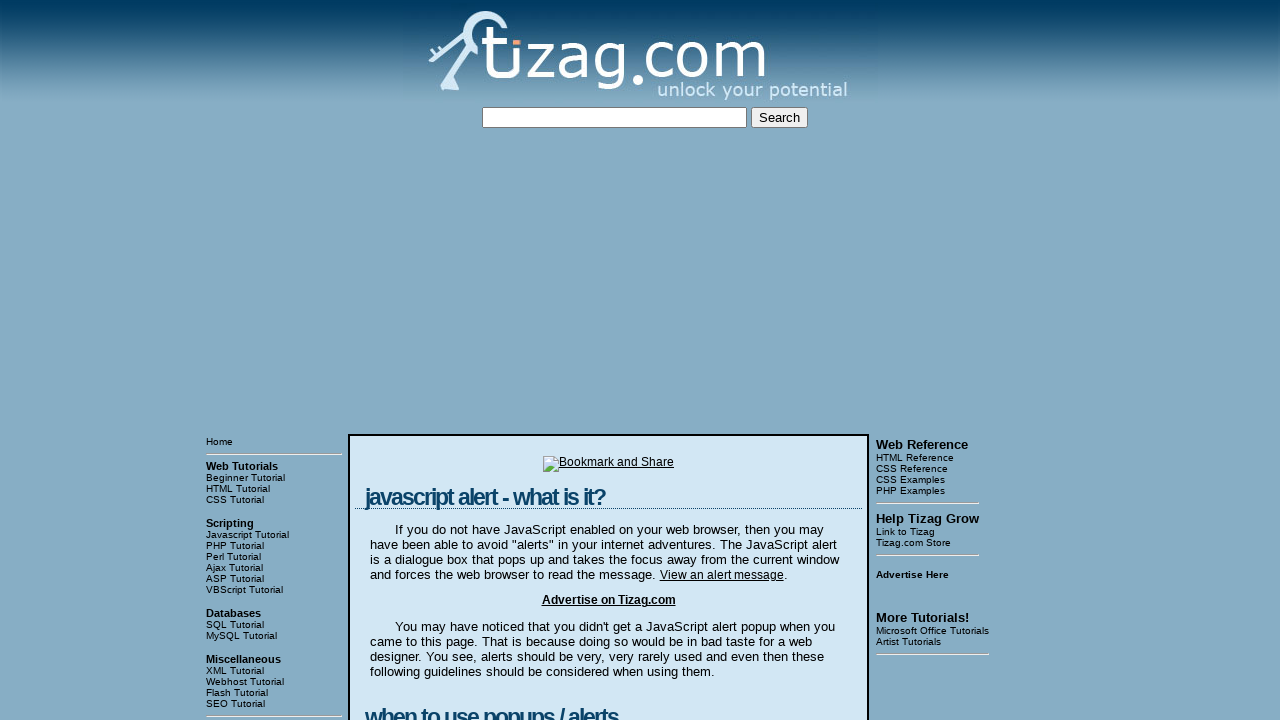

Scrolled to alert button element
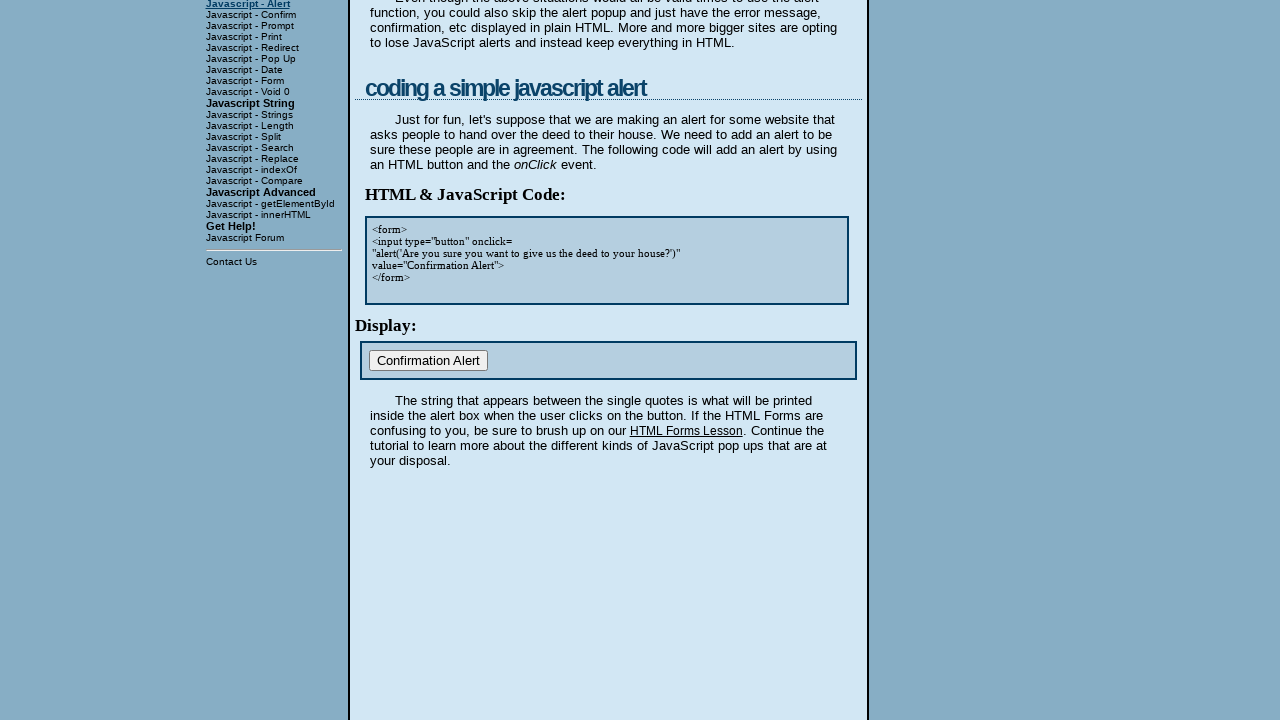

Clicked button to trigger JavaScript alert at (428, 361) on xpath=/html/body/table[3]/tbody/tr[1]/td[2]/table/tbody/tr/td/div[4]/form/input
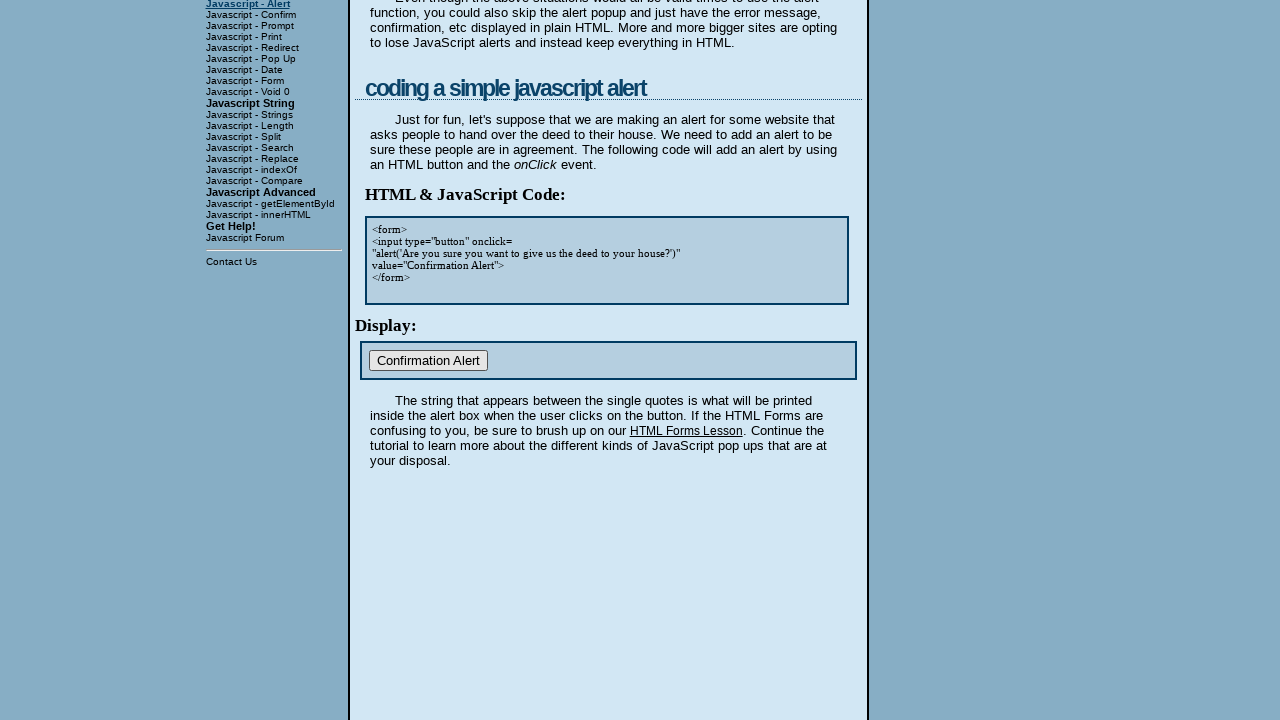

Set up dialog handler to accept JavaScript alert
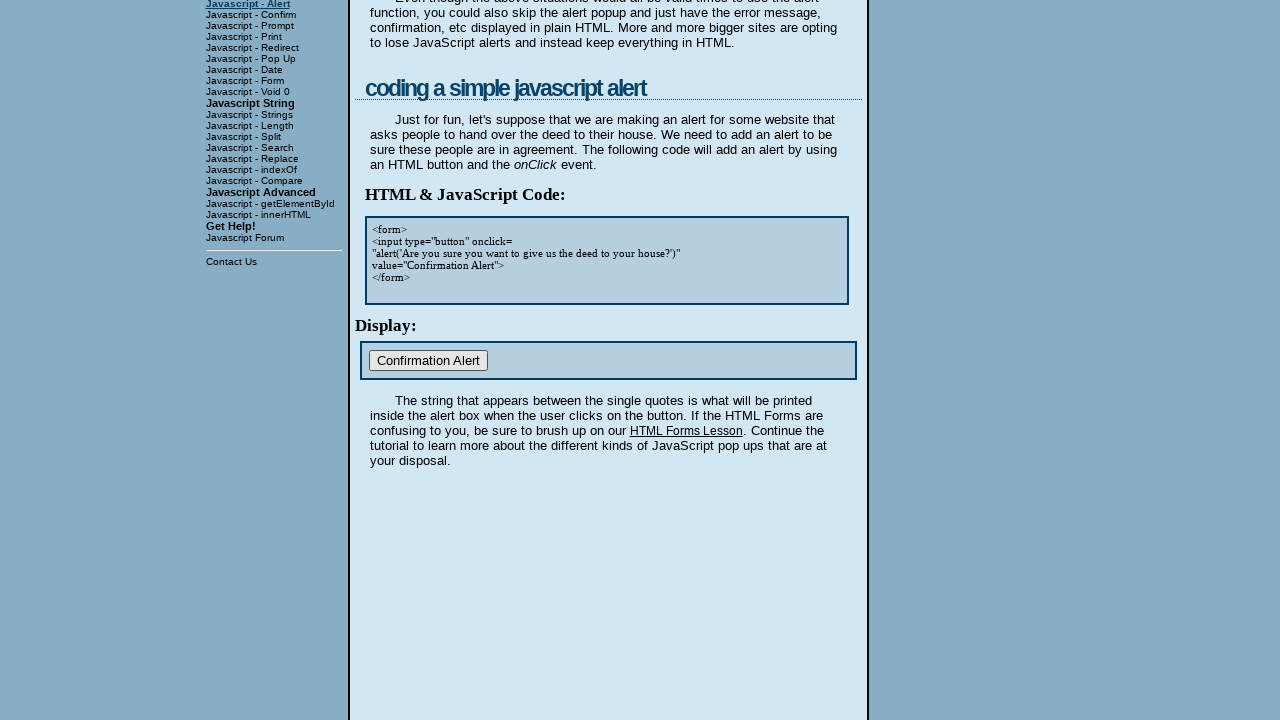

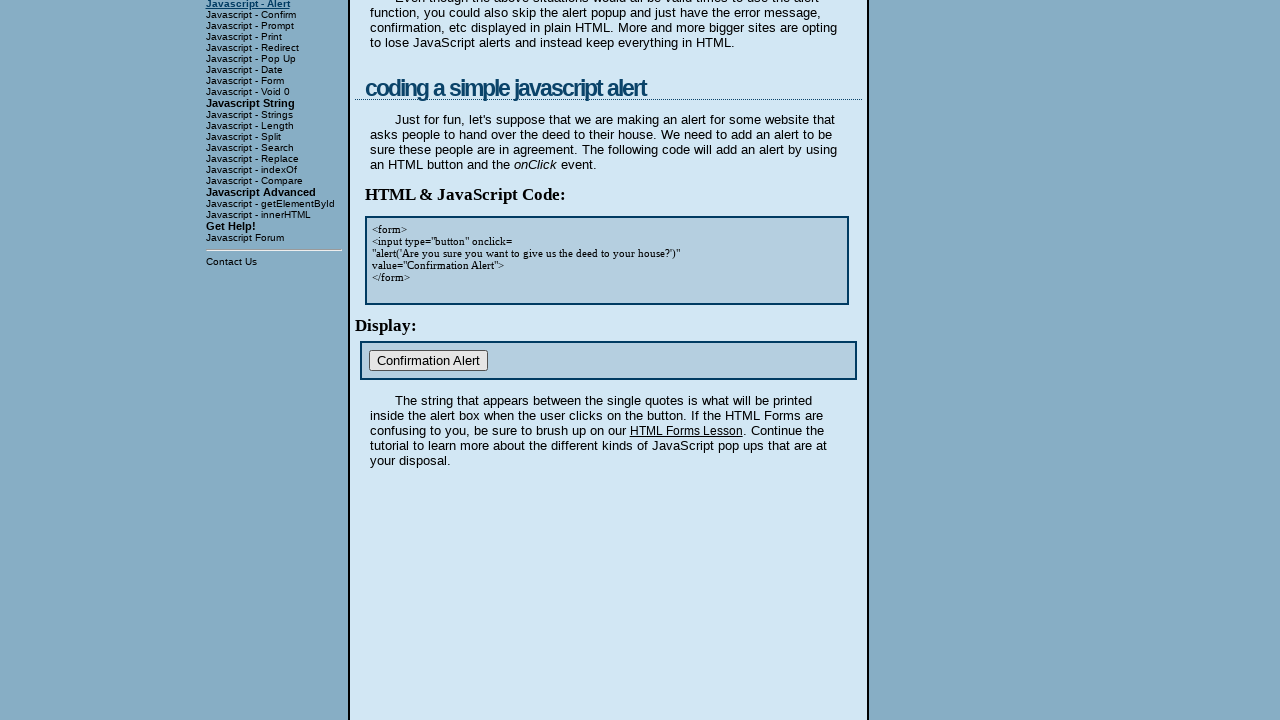